Navigates to the FromJapan corporate website using Firefox driver and verifies the page loads

Starting URL: http://corporate.fromjapan.co.jp/ja/

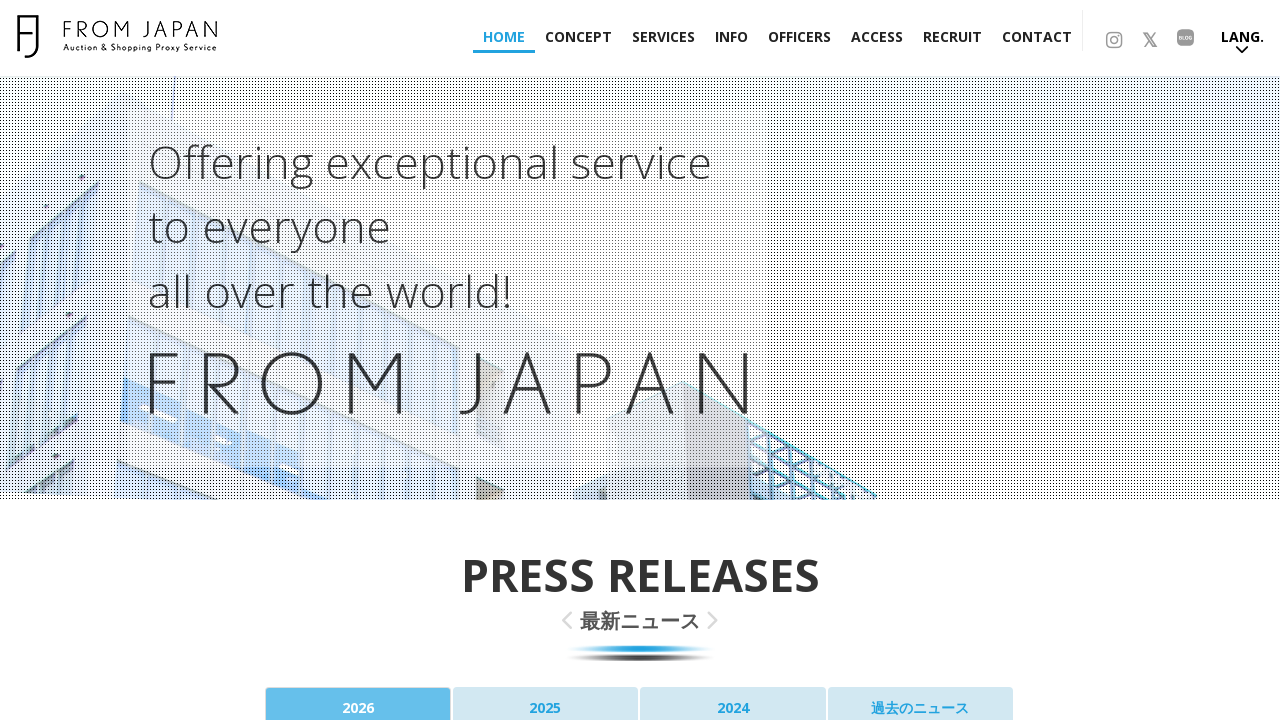

Waited for DOM content to load on FromJapan corporate website
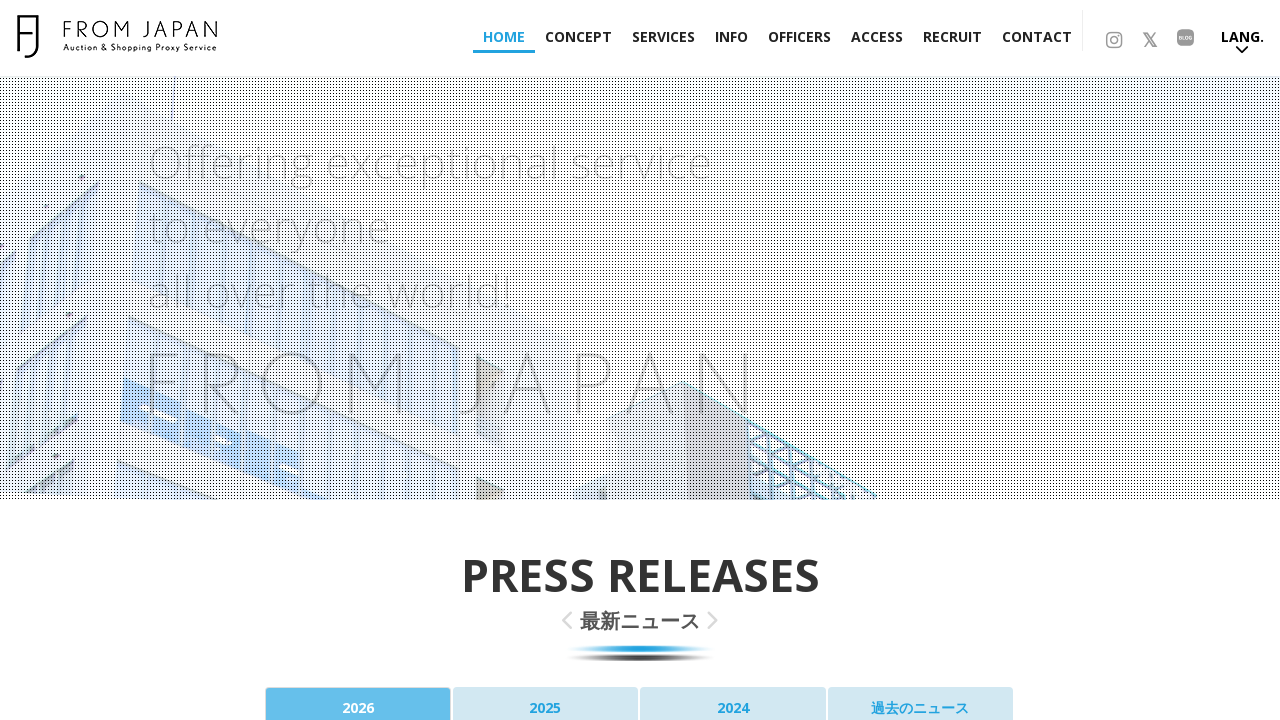

Retrieved page title: 株式会社FROM JAPAN コーポレートサイト
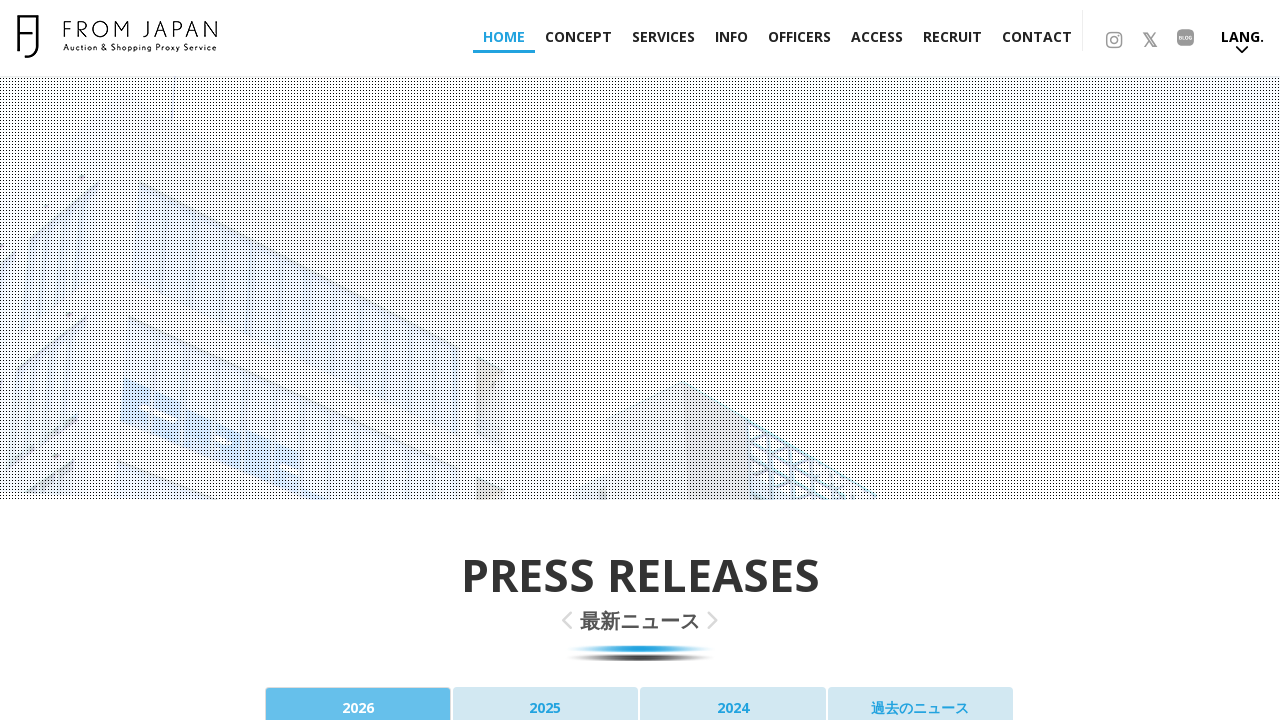

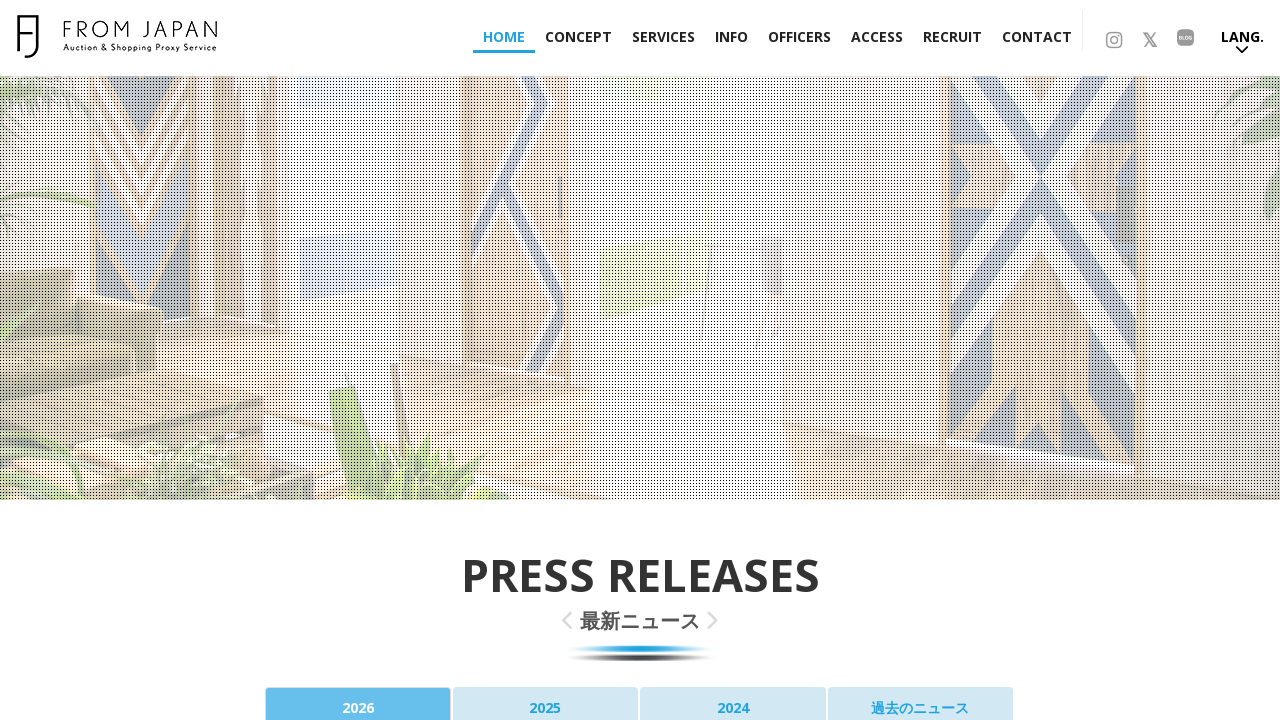